Tests the progress bar functionality by starting it, waiting for it to reach 50%, and then stopping it

Starting URL: https://demoqa.com/progress-bar

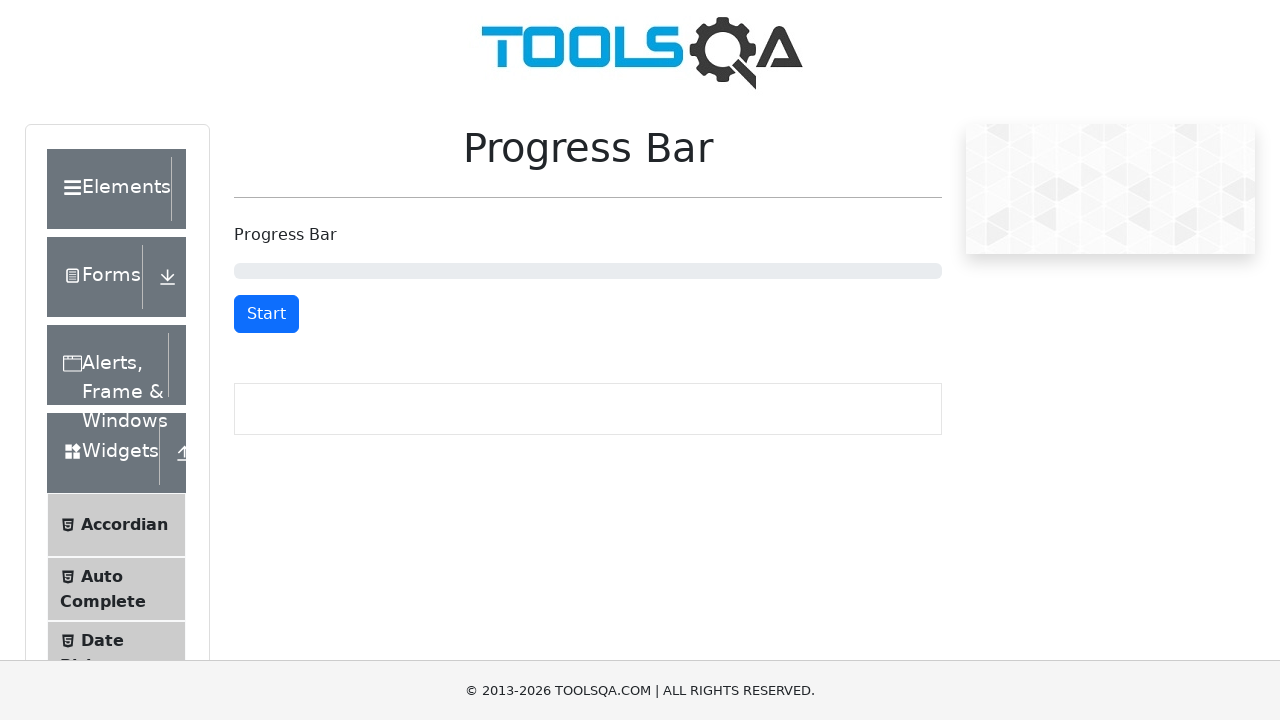

Clicked start button to begin progress bar at (266, 314) on #startStopButton
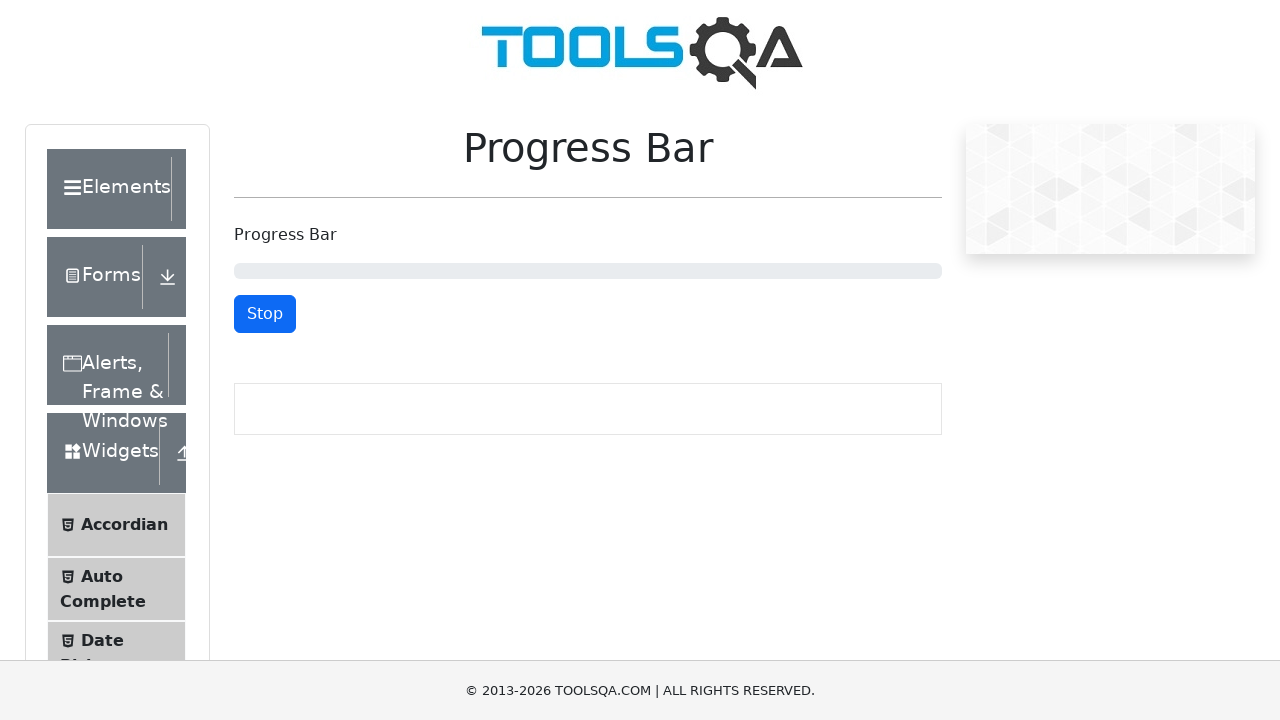

Progress bar reached 50%
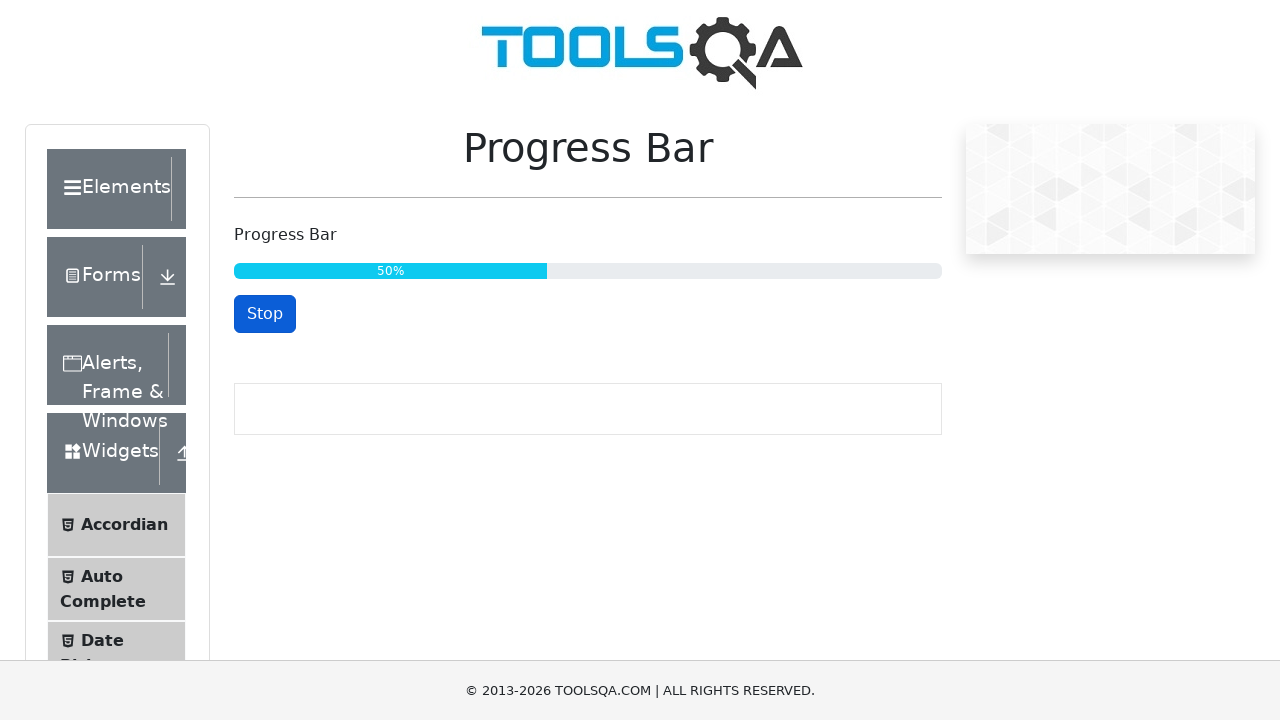

Clicked stop button to halt progress bar at 50% at (265, 314) on #startStopButton
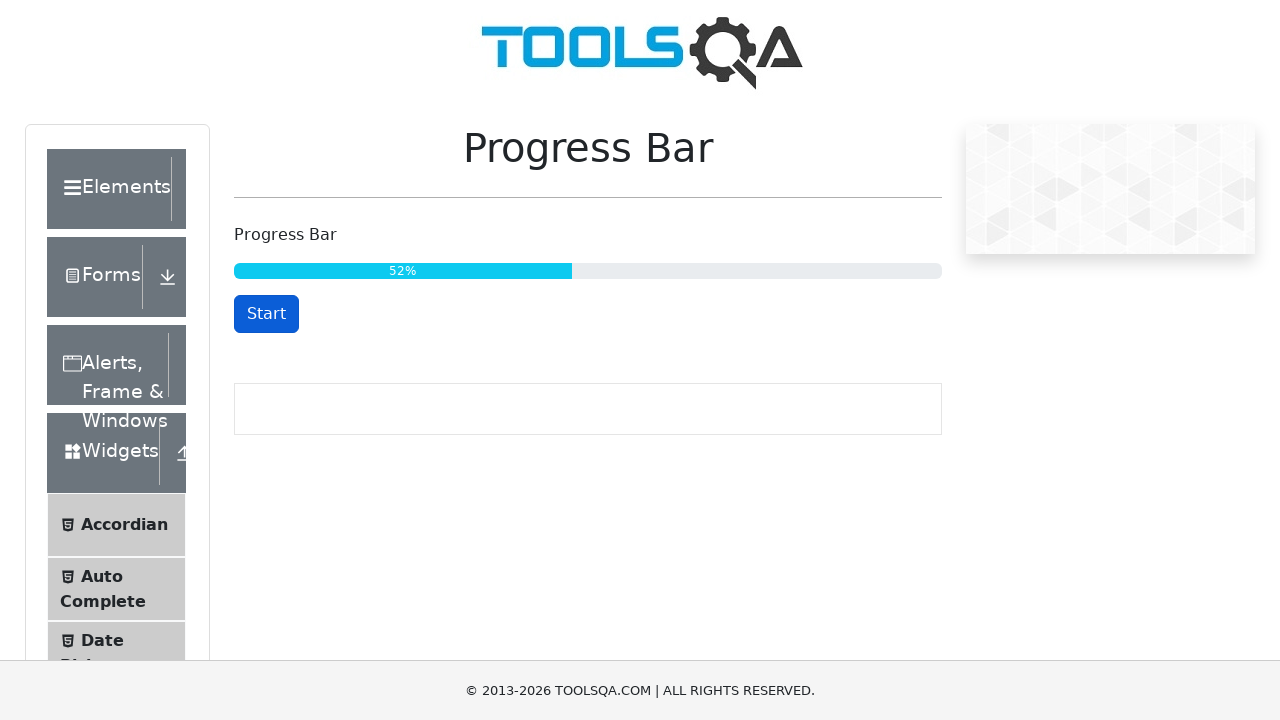

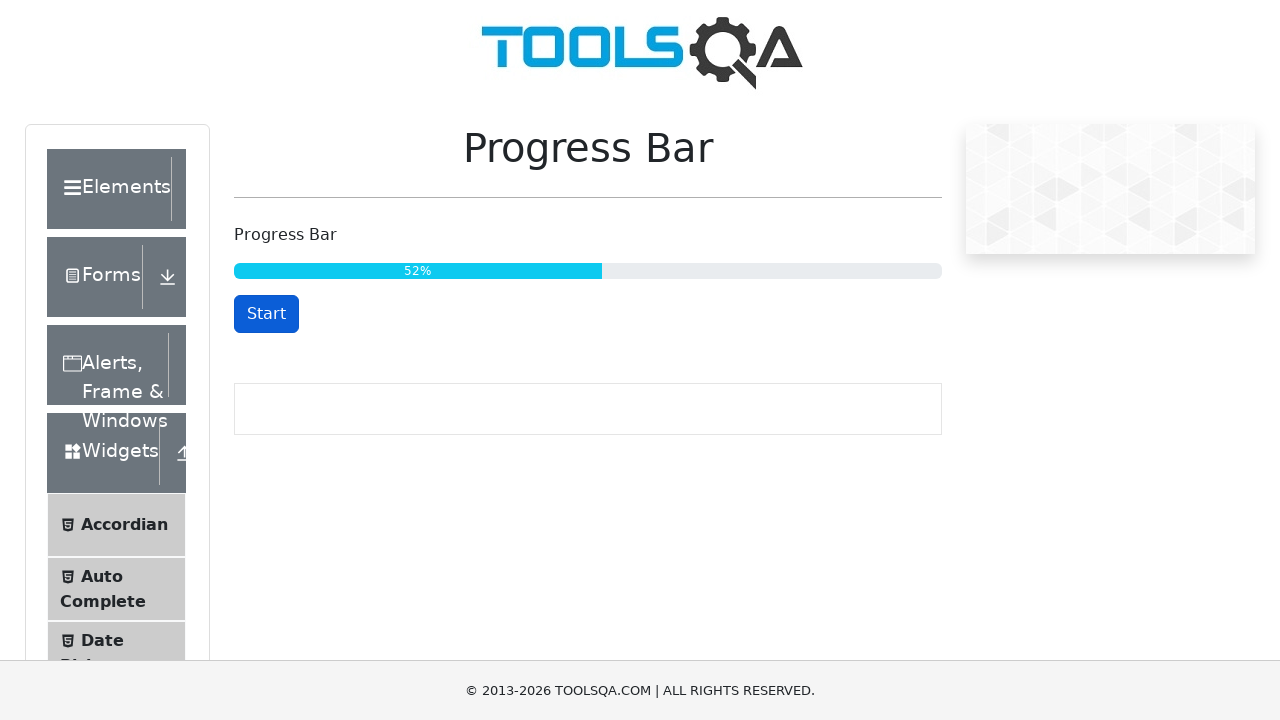